Tests various form controls on a flight booking page including currency dropdown selection, checkbox handling, passenger count adjustment, origin/destination selection, and auto-suggest functionality

Starting URL: https://rahulshettyacademy.com/dropdownsPractise/

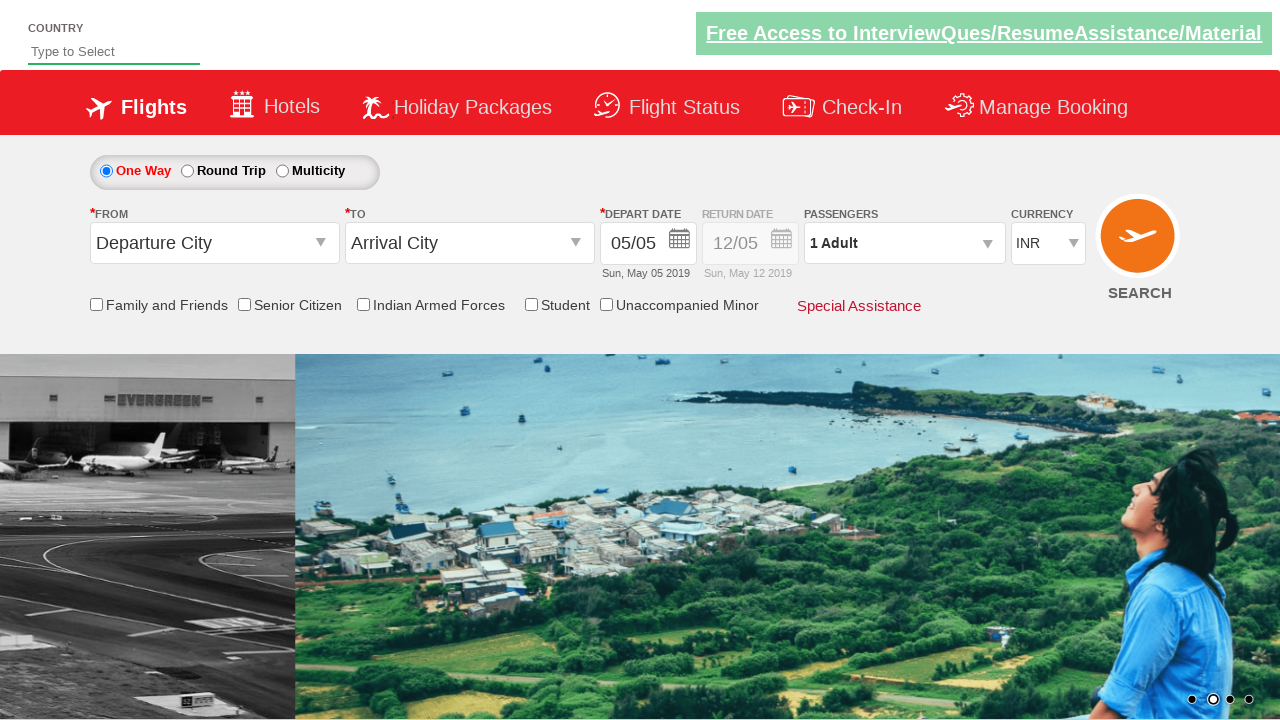

Selected currency dropdown option by index 3 on #ctl00_mainContent_DropDownListCurrency
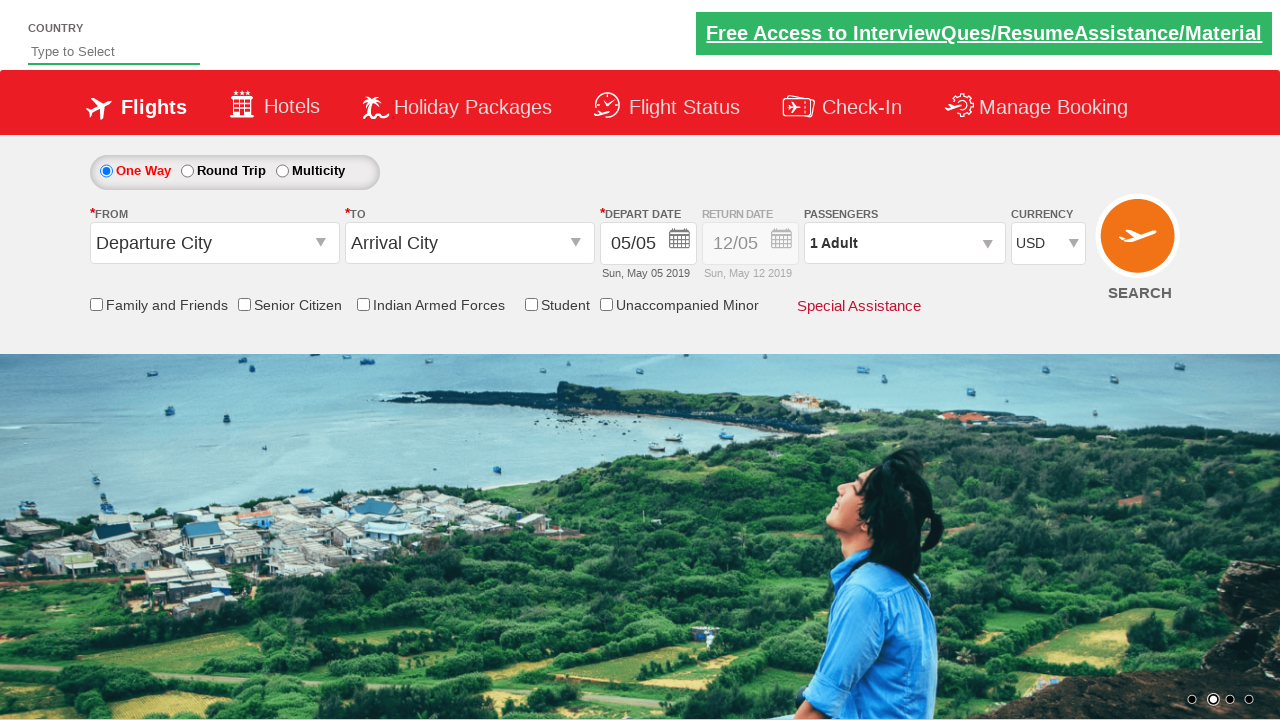

Selected INR currency option by label on #ctl00_mainContent_DropDownListCurrency
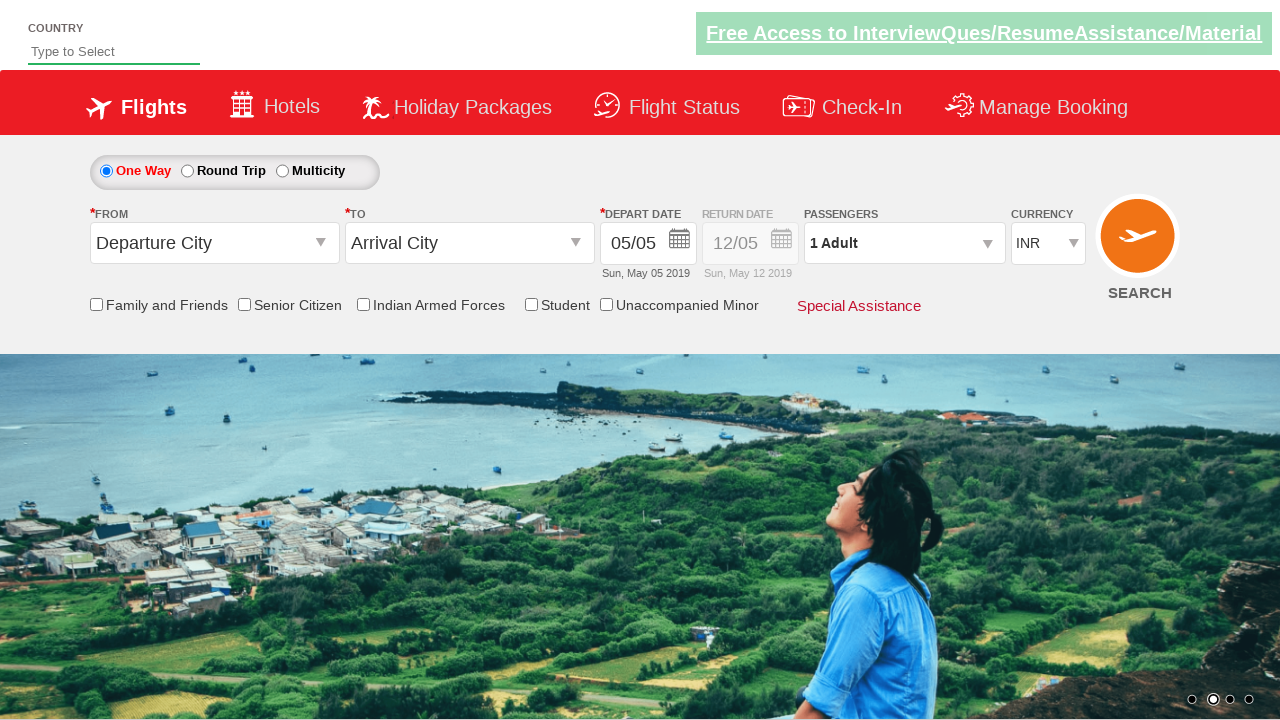

Selected AED currency option by value on #ctl00_mainContent_DropDownListCurrency
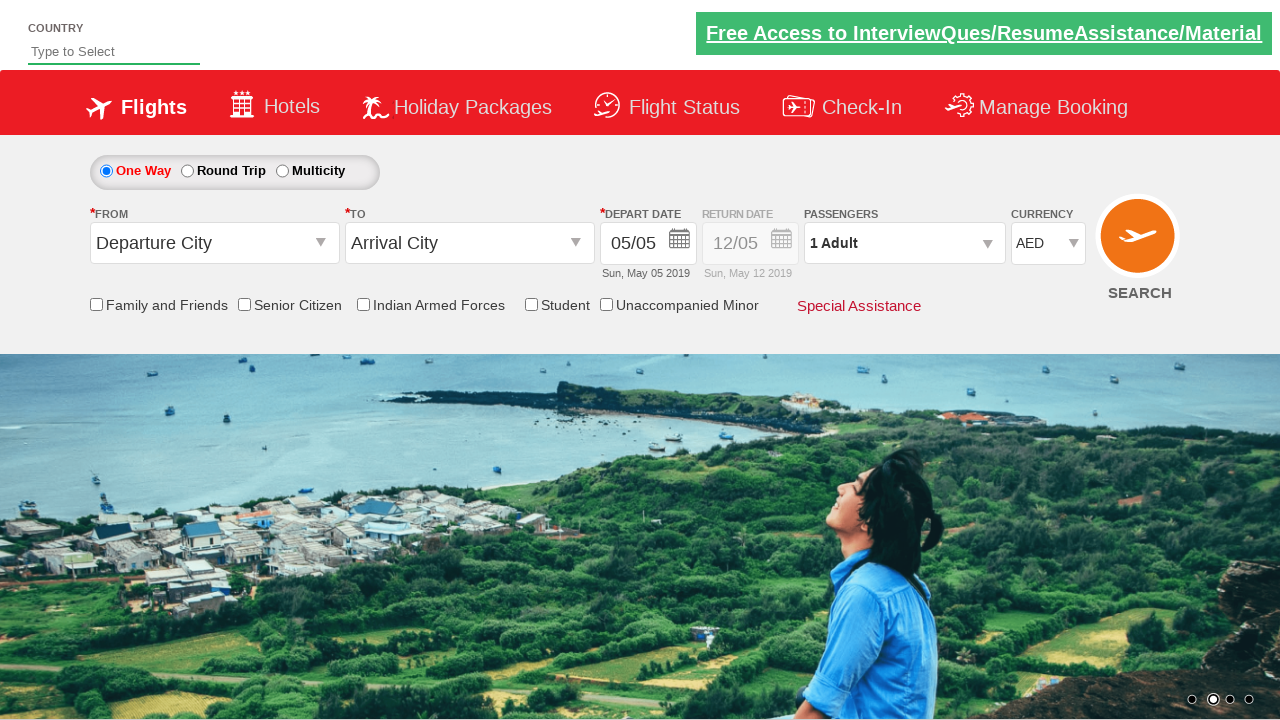

Clicked student discount checkbox at (531, 304) on input[id*='StudentDiscount']
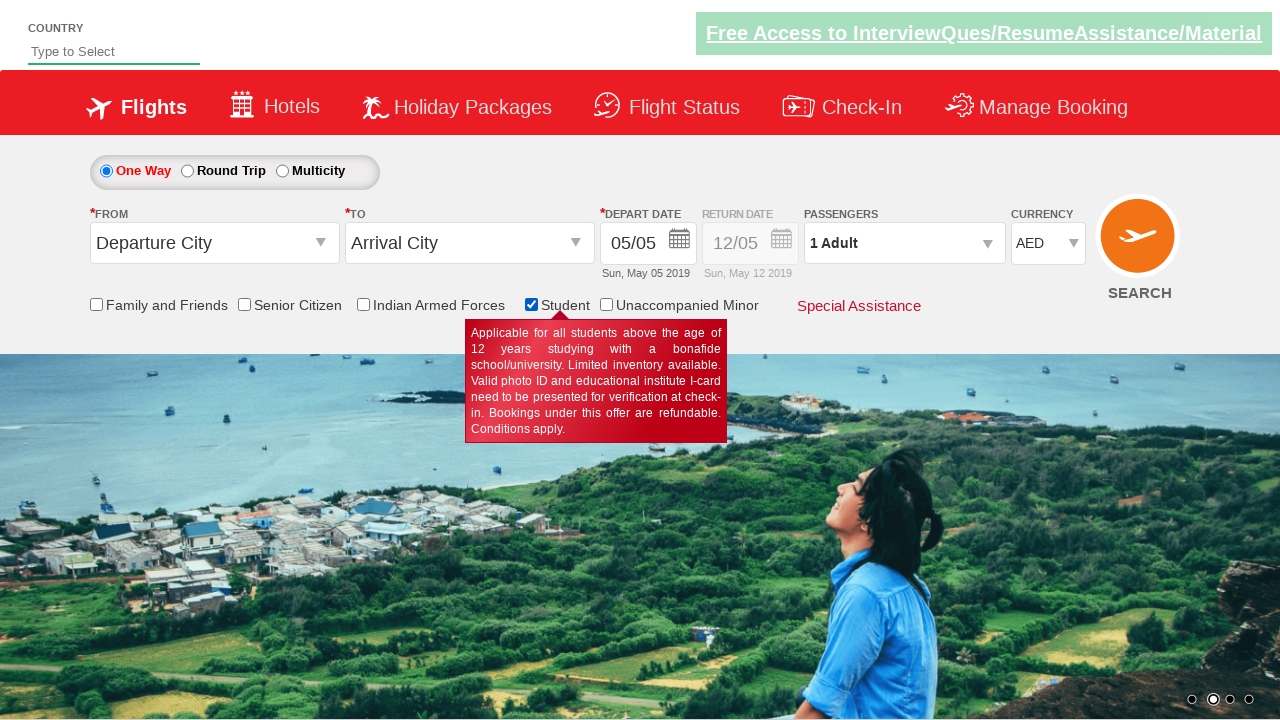

Clicked passenger info dropdown to open at (904, 243) on #divpaxinfo
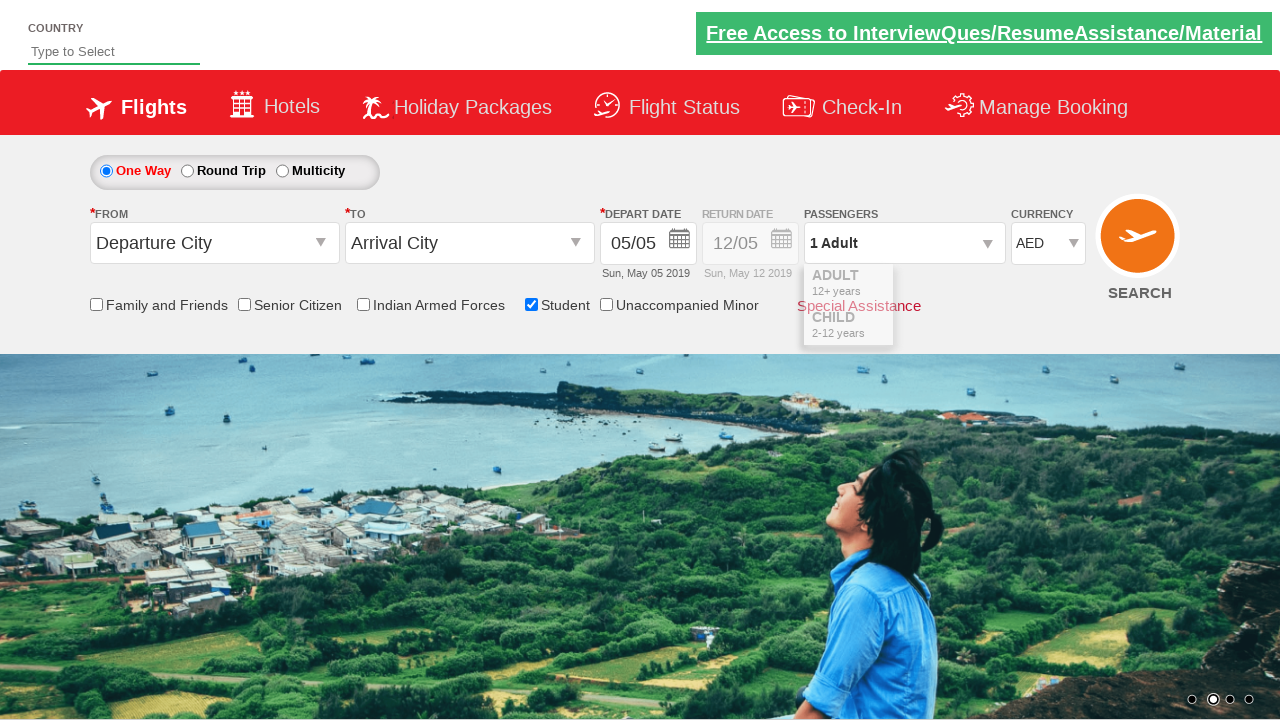

Waited 2 seconds for passenger dropdown to fully load
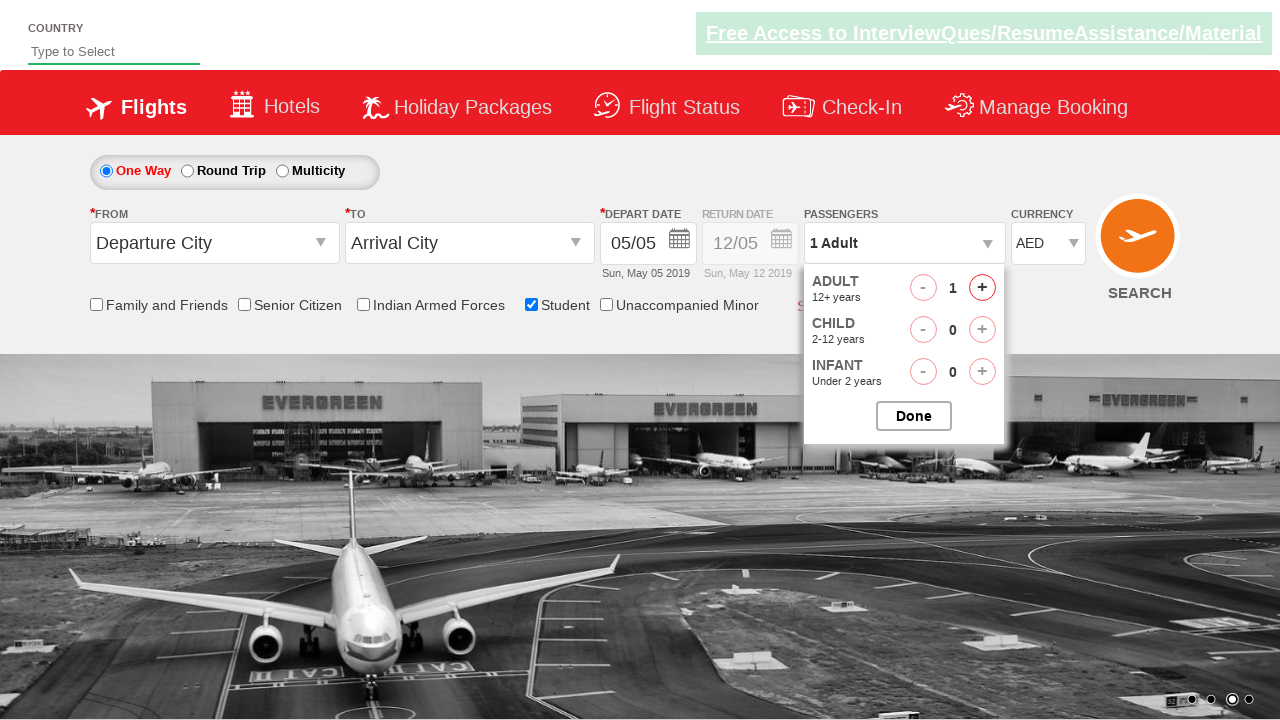

Incremented adult passenger count (click 1 of 4) at (982, 288) on #hrefIncAdt
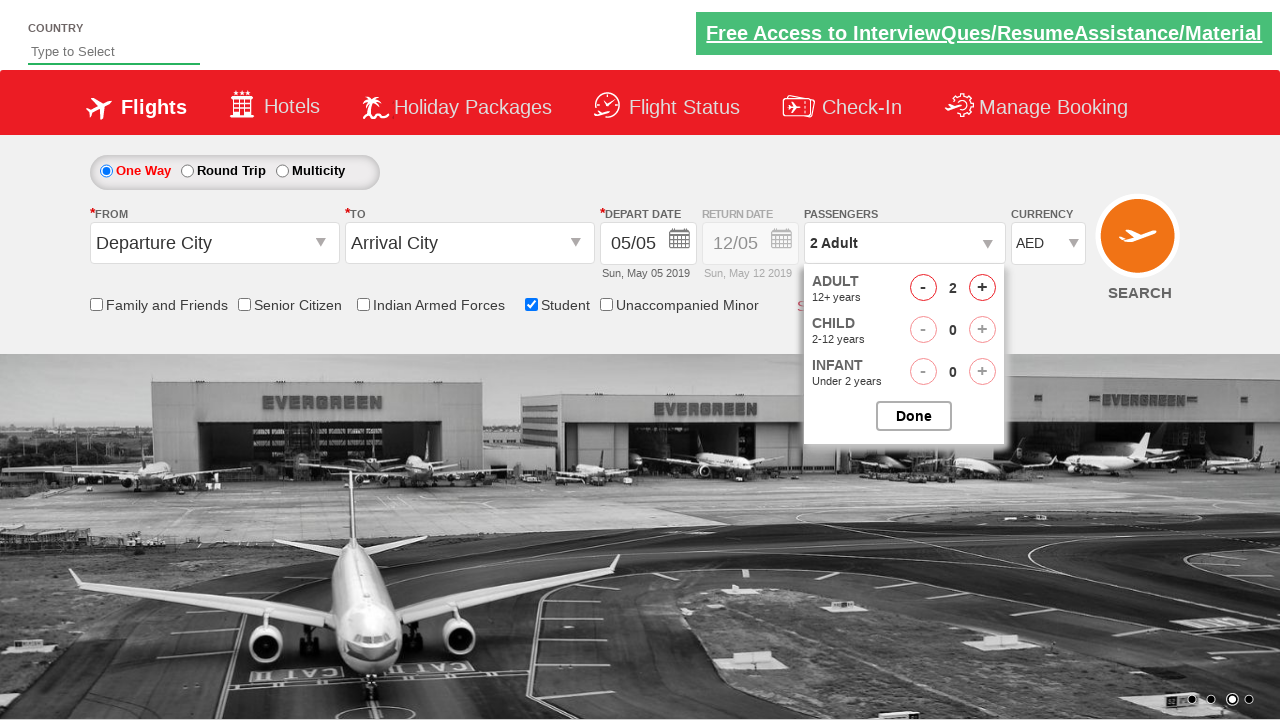

Incremented adult passenger count (click 2 of 4) at (982, 288) on #hrefIncAdt
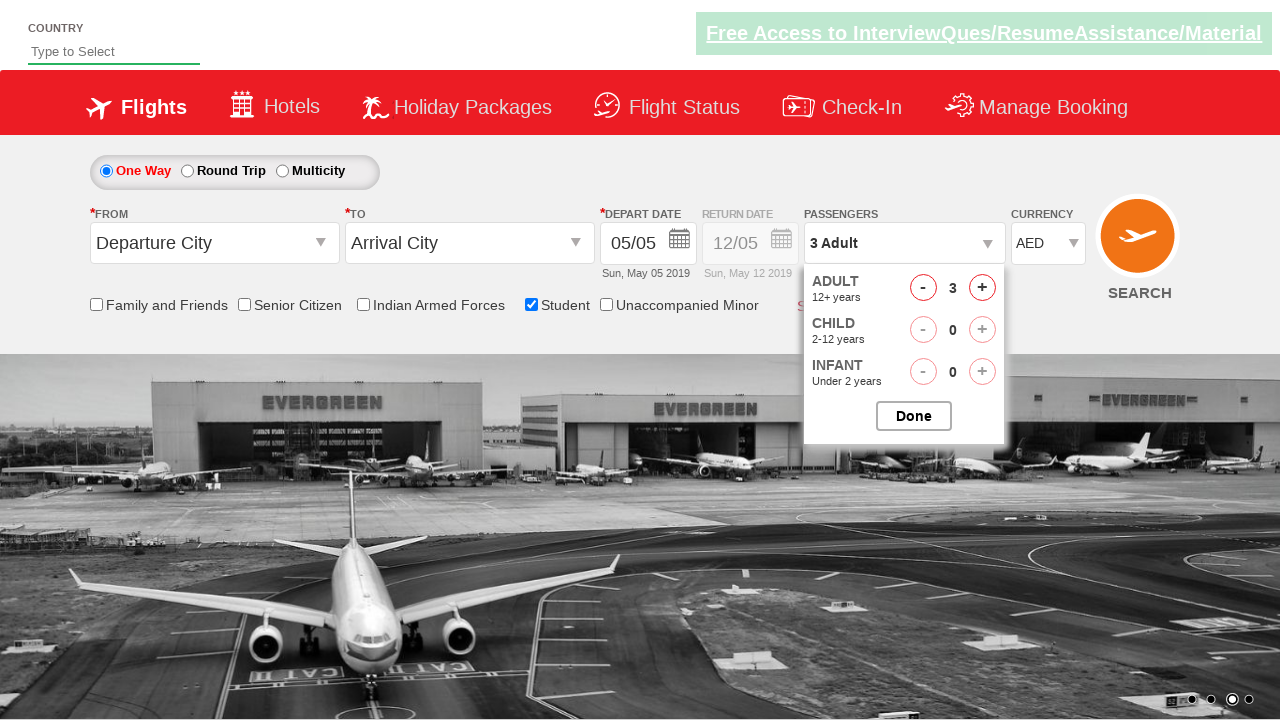

Incremented adult passenger count (click 3 of 4) at (982, 288) on #hrefIncAdt
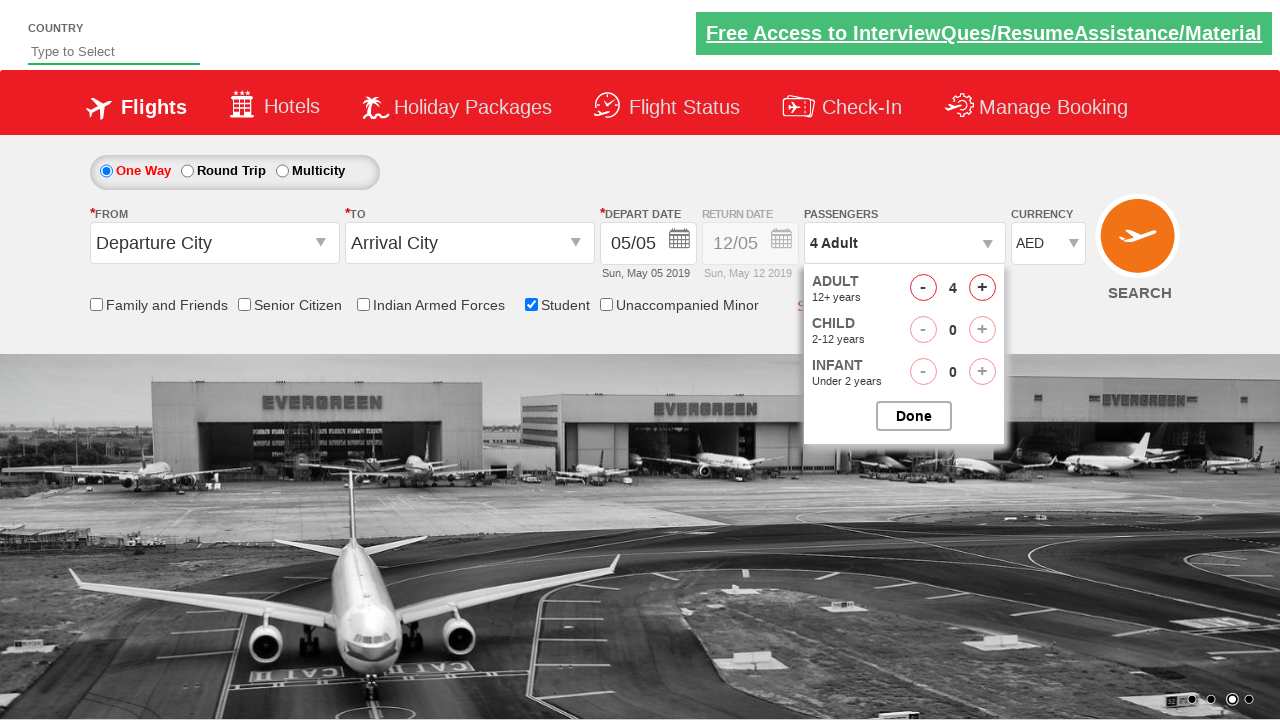

Incremented adult passenger count (click 4 of 4) at (982, 288) on #hrefIncAdt
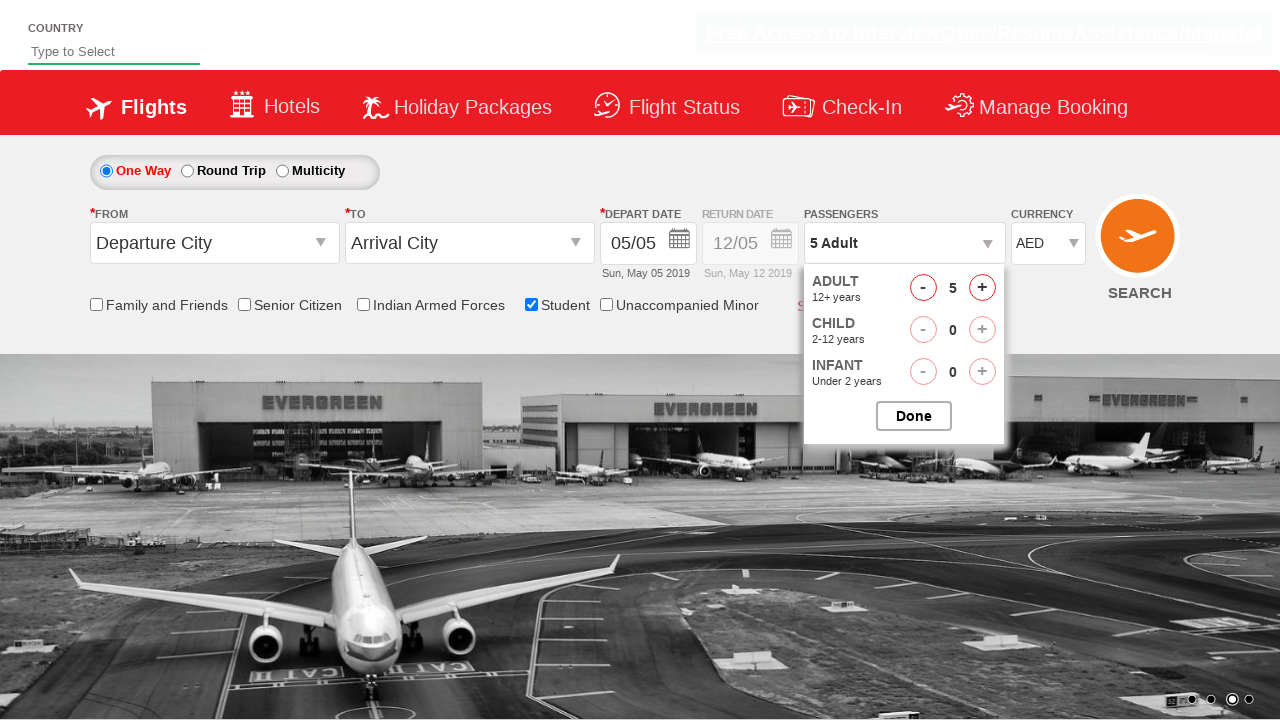

Closed passenger options dropdown at (914, 416) on #btnclosepaxoption
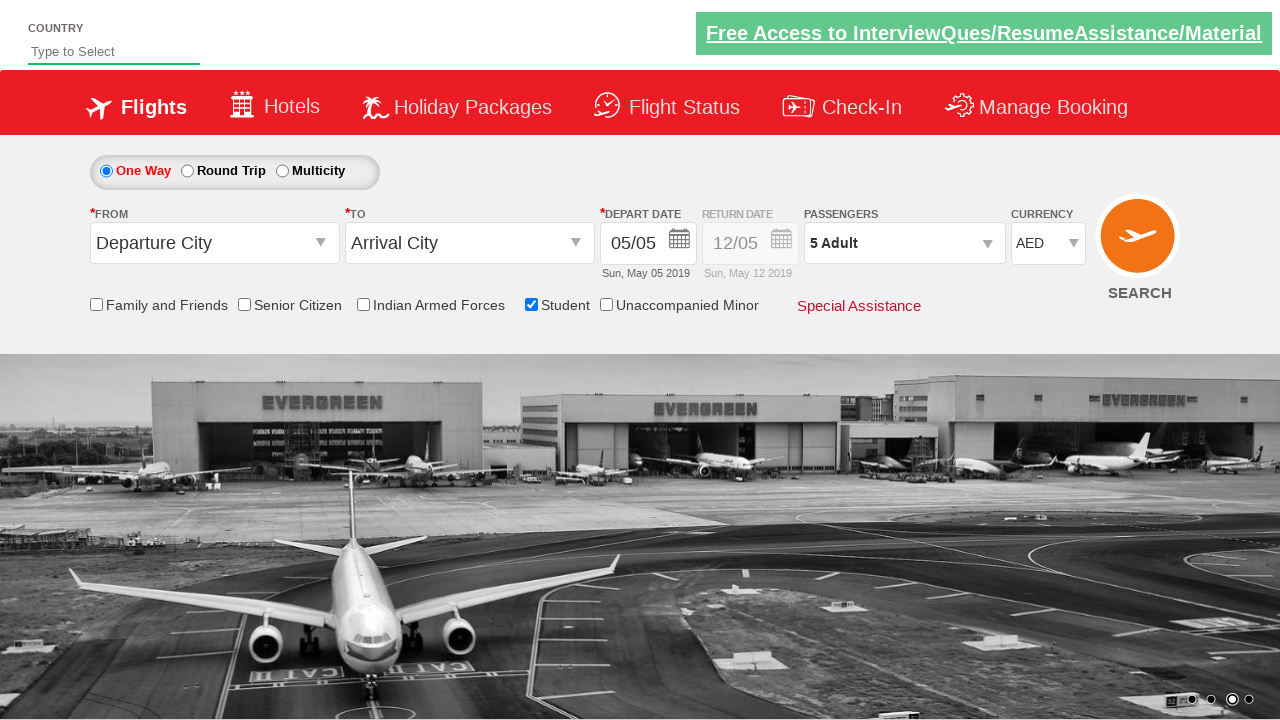

Clicked origin station dropdown at (214, 243) on #ctl00_mainContent_ddl_originStation1_CTXT
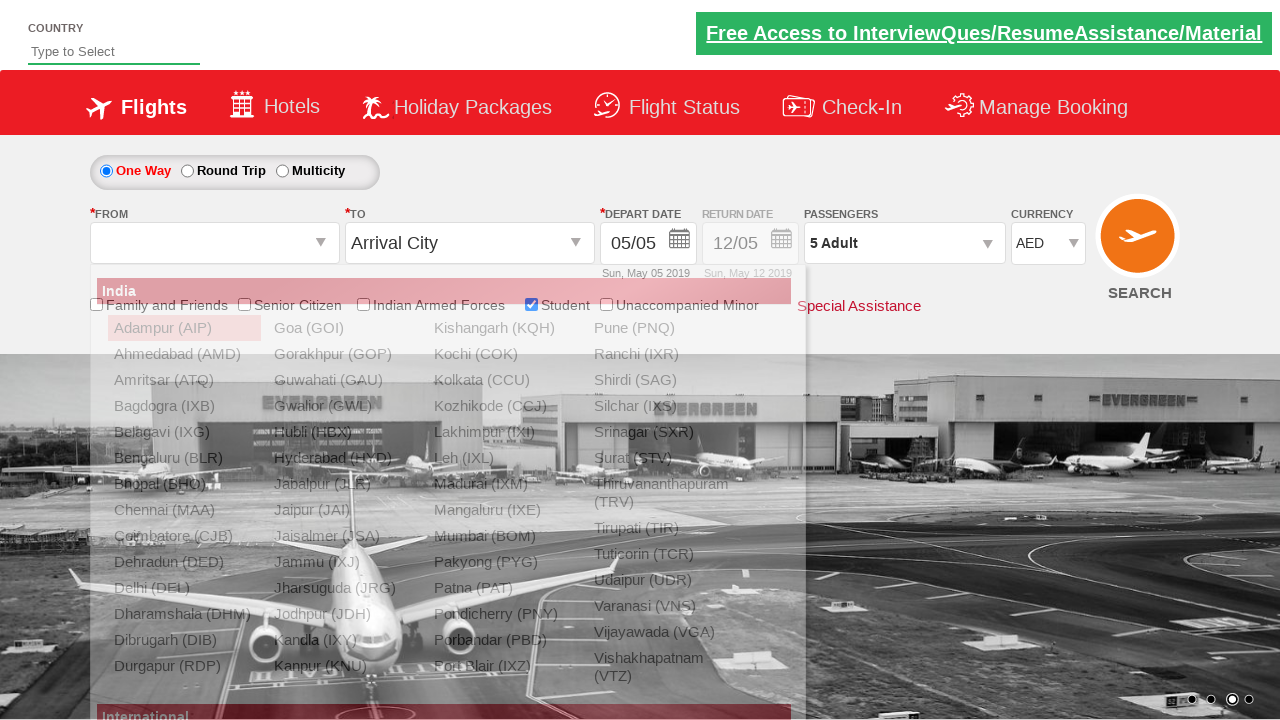

Selected MAA (Chennai) as origin airport at (184, 510) on xpath=//a[@value='MAA']
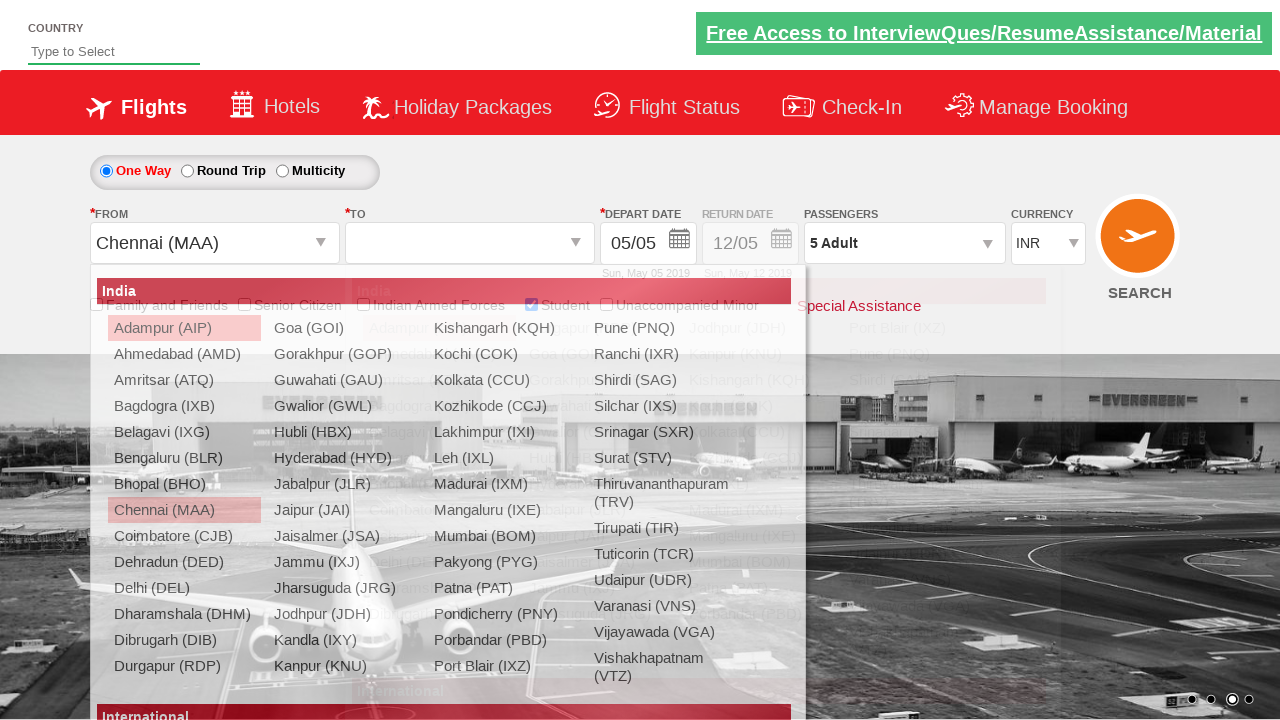

Waited 2 seconds for destination dropdown to appear
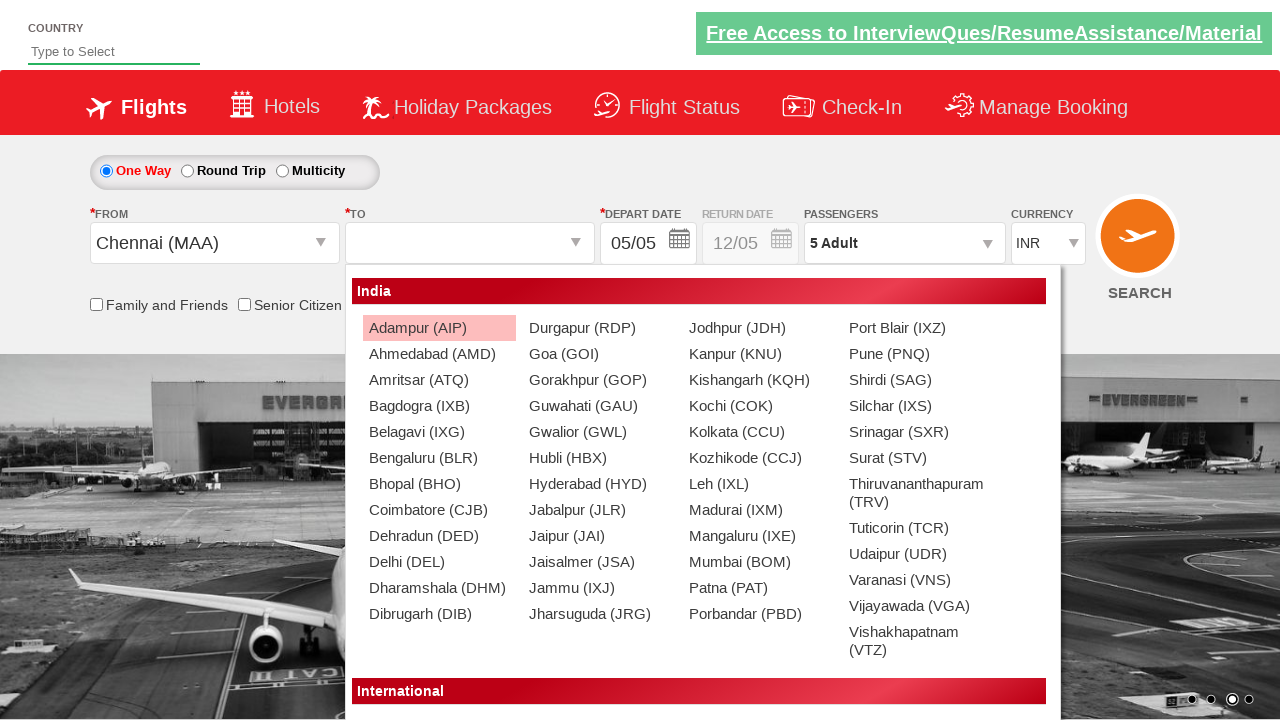

Selected GOI (Goa) as destination airport at (599, 354) on xpath=//div[@id='glsctl00_mainContent_ddl_destinationStation1_CTNR']//a[@value='
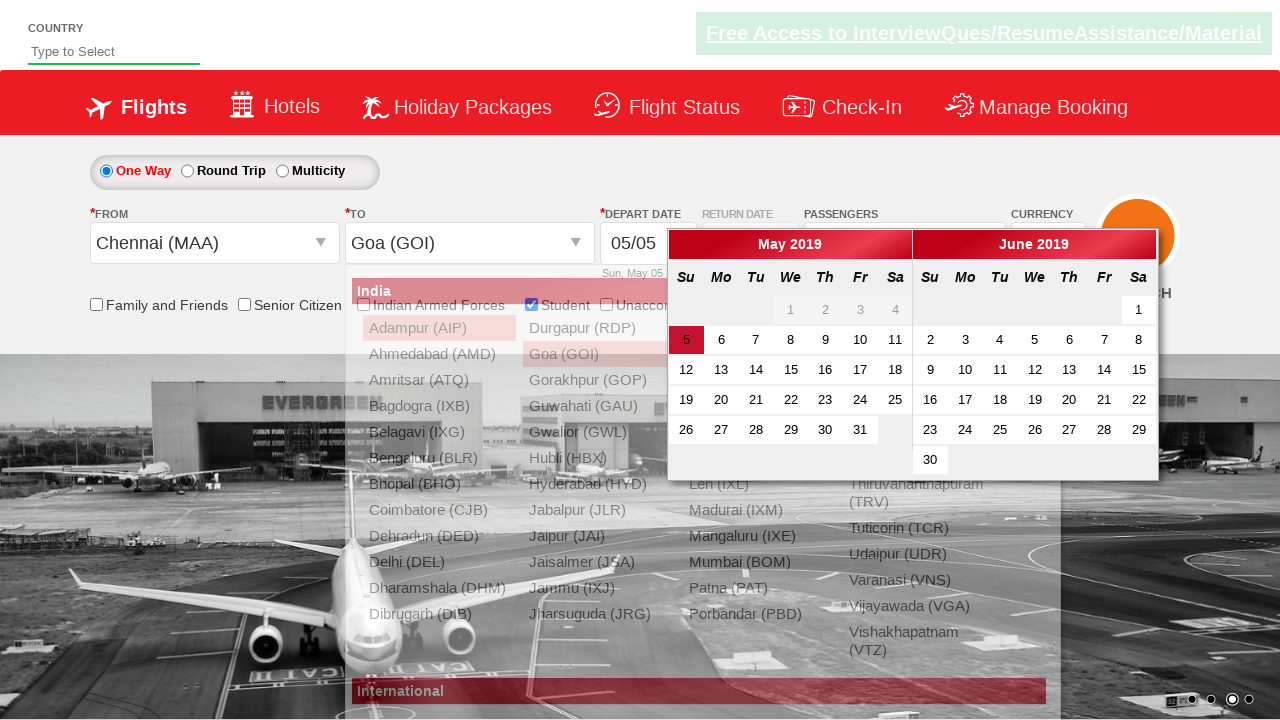

Filled auto-suggest field with 'ind' on #autosuggest
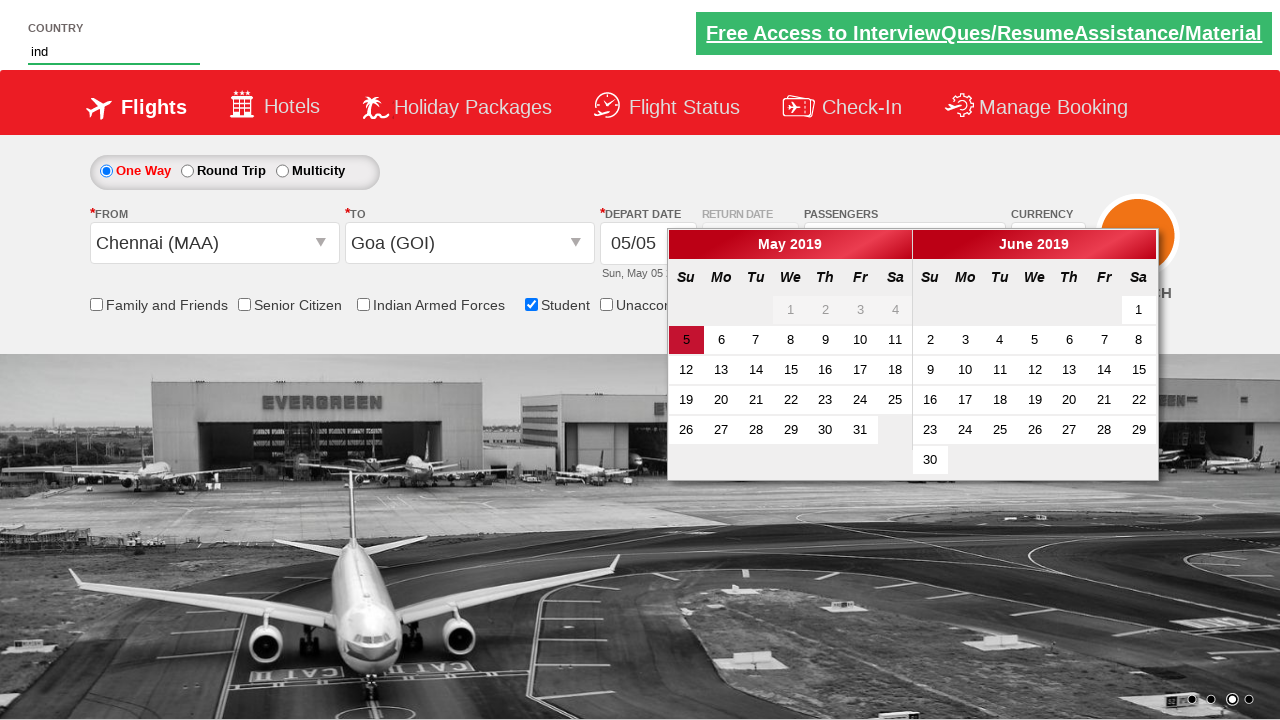

Waited 2 seconds for auto-suggest options to load
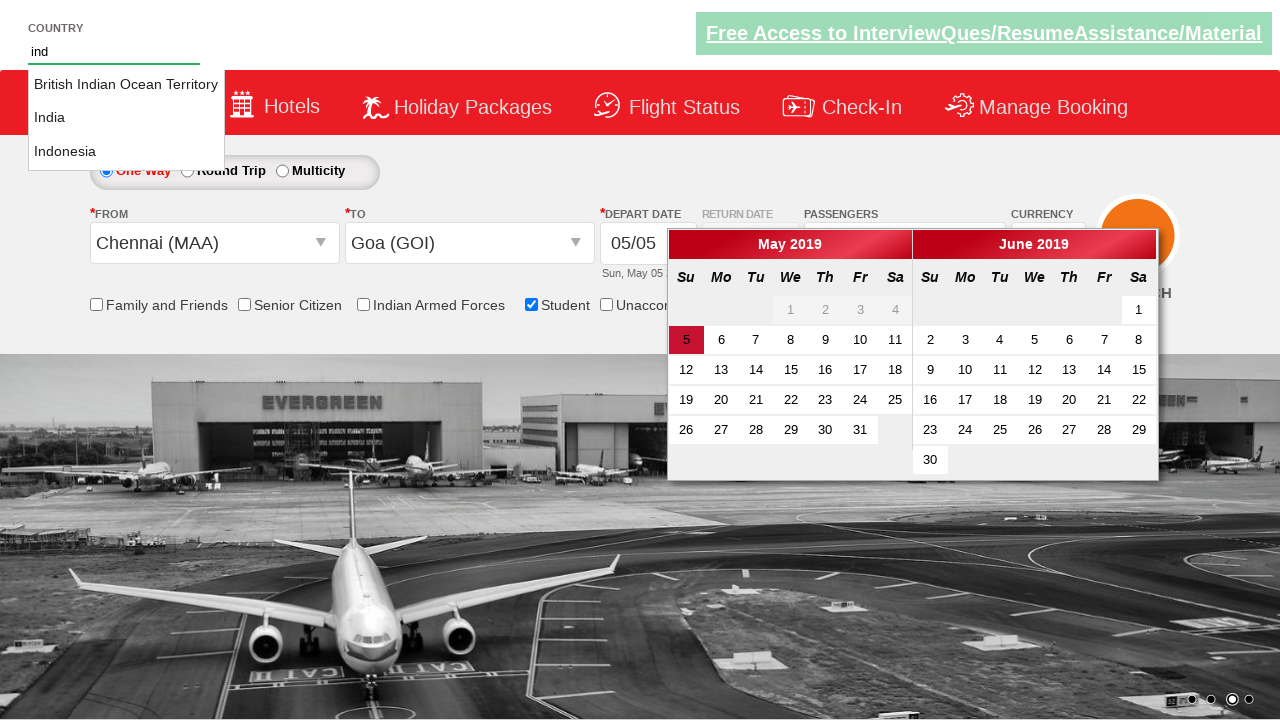

Retrieved all auto-suggest menu options
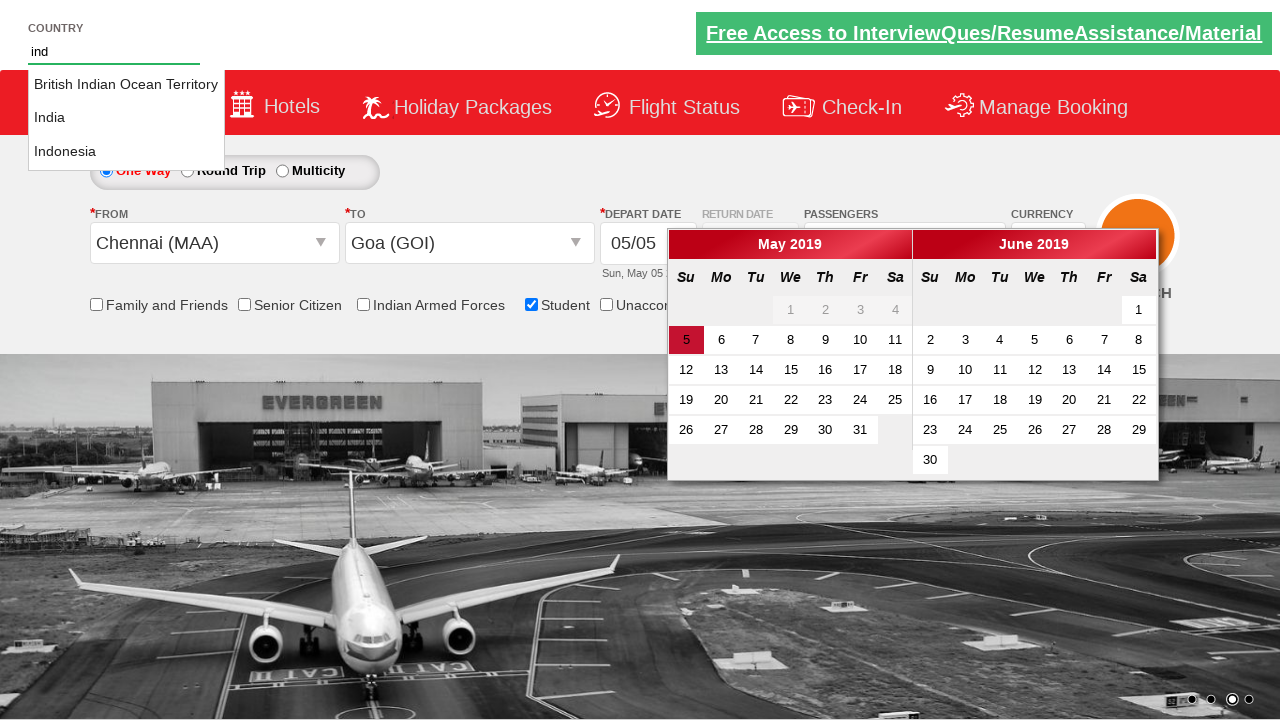

Selected 'India' from auto-suggest options at (126, 118) on li[class='ui-menu-item'] a >> nth=1
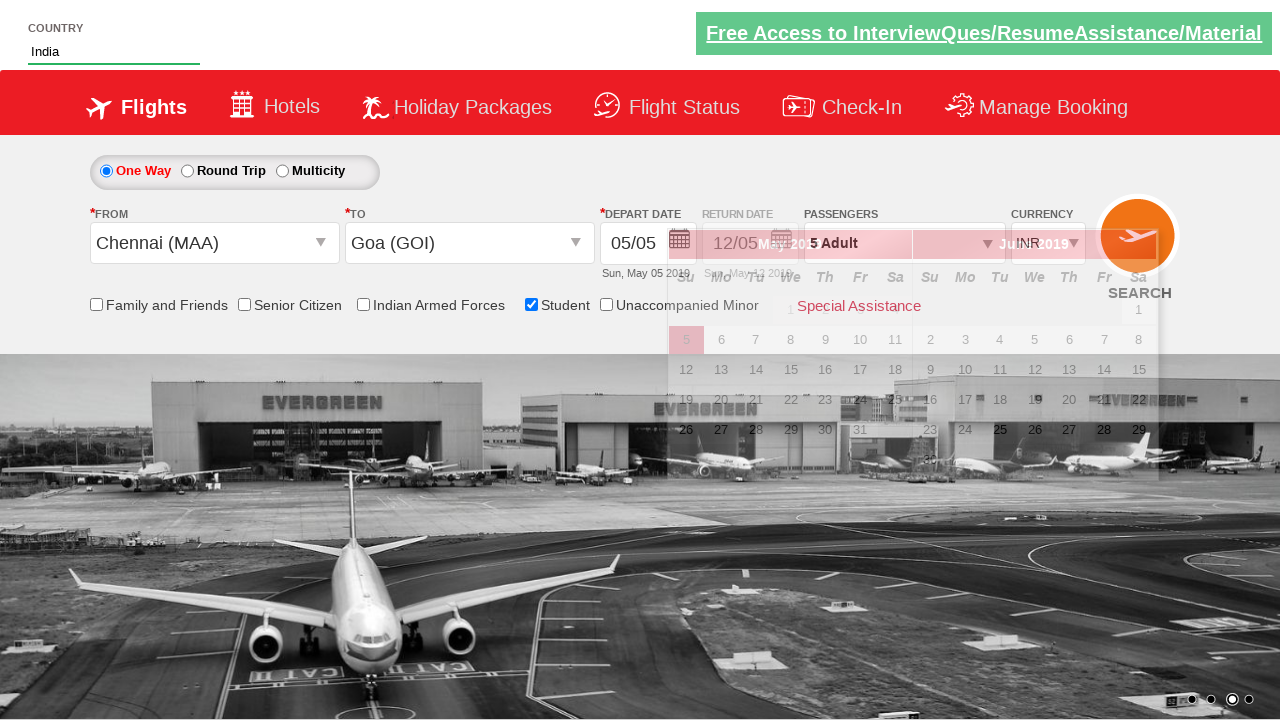

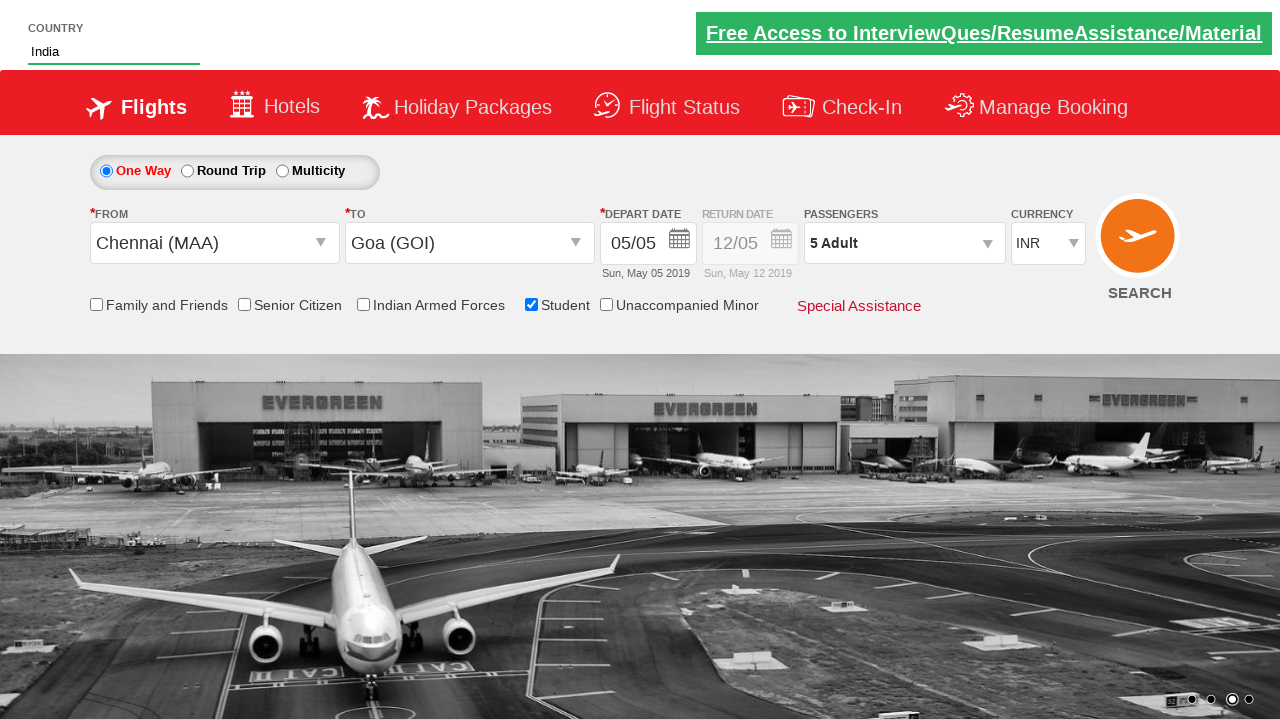